Tests the web table's add new record functionality by filling out and submitting a form with user details including name, email, age, salary, and department

Starting URL: https://demoqa.com/webtables

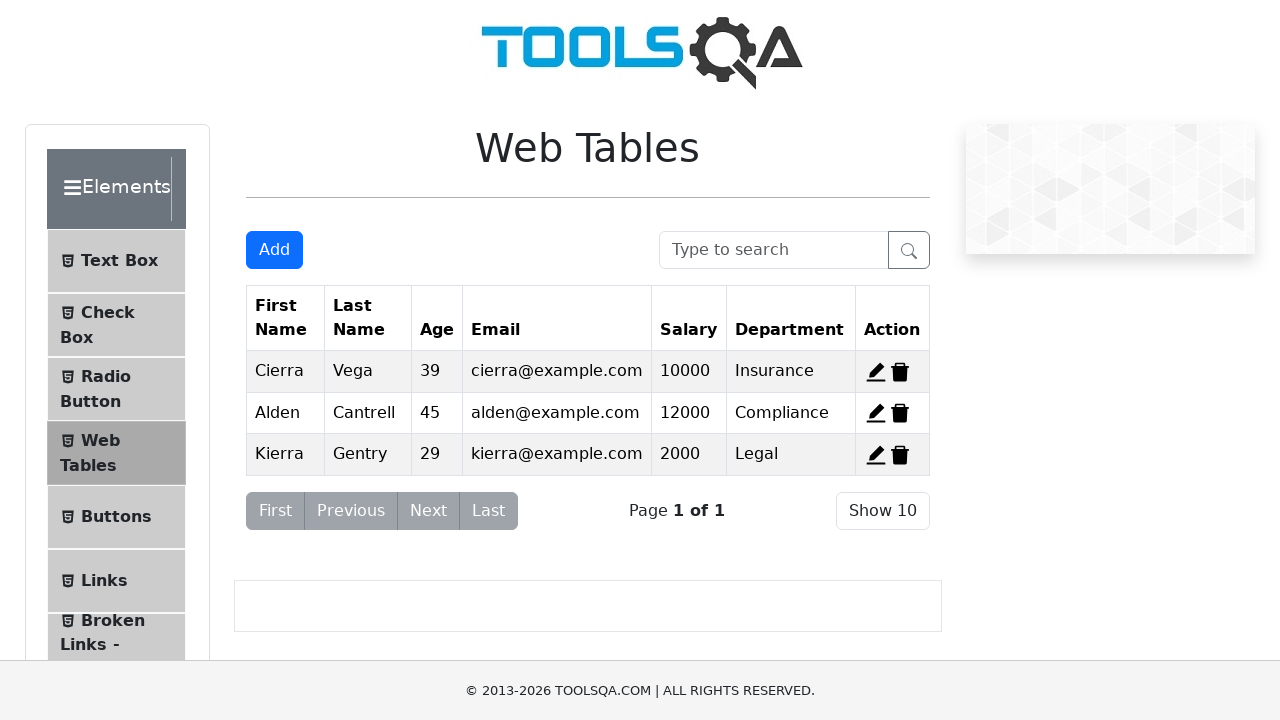

Clicked Add New Record button to open the form at (274, 250) on #addNewRecordButton
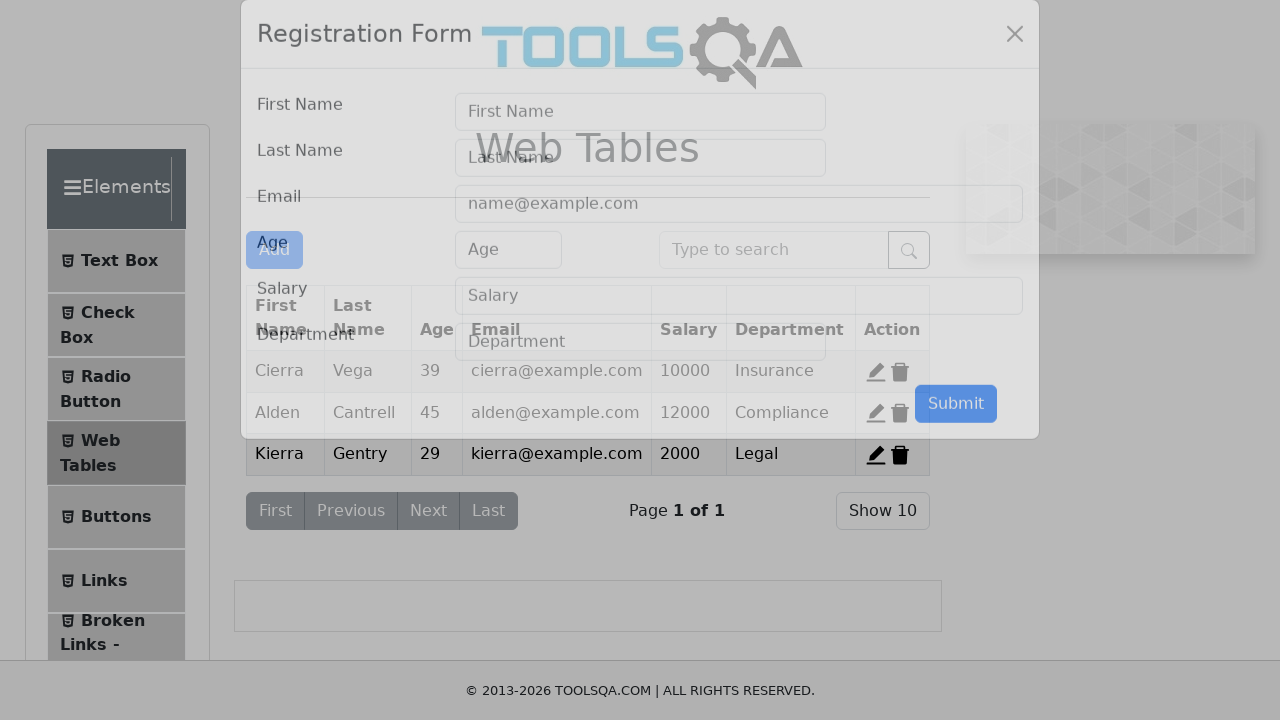

Filled first name field with 'John' on #firstName
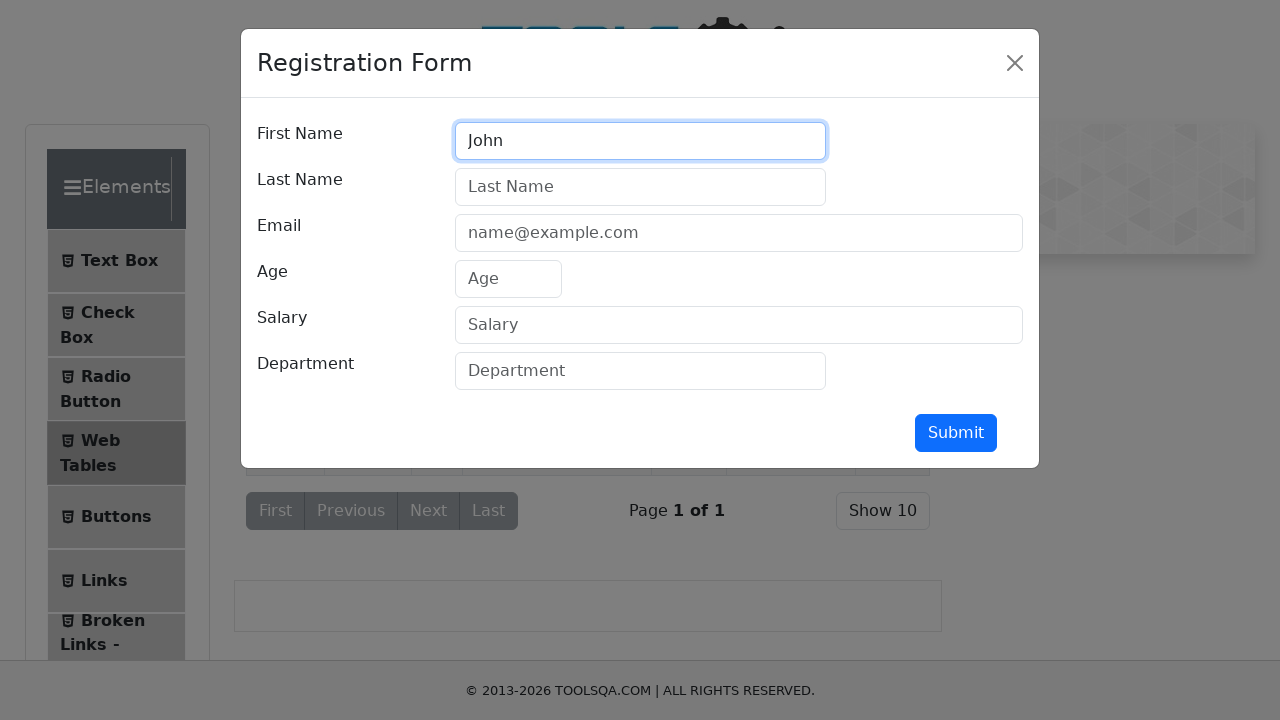

Filled last name field with 'Smith' on #lastName
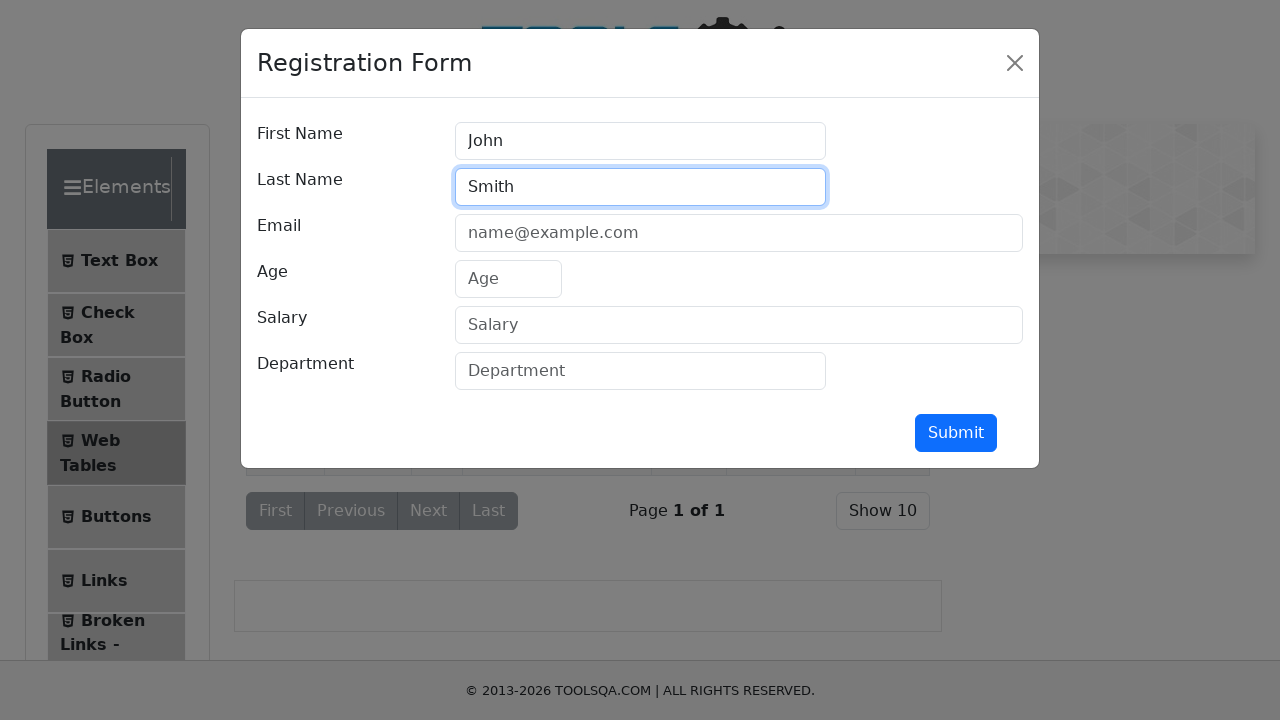

Filled email field with 'john.smith@example.com' on #userEmail
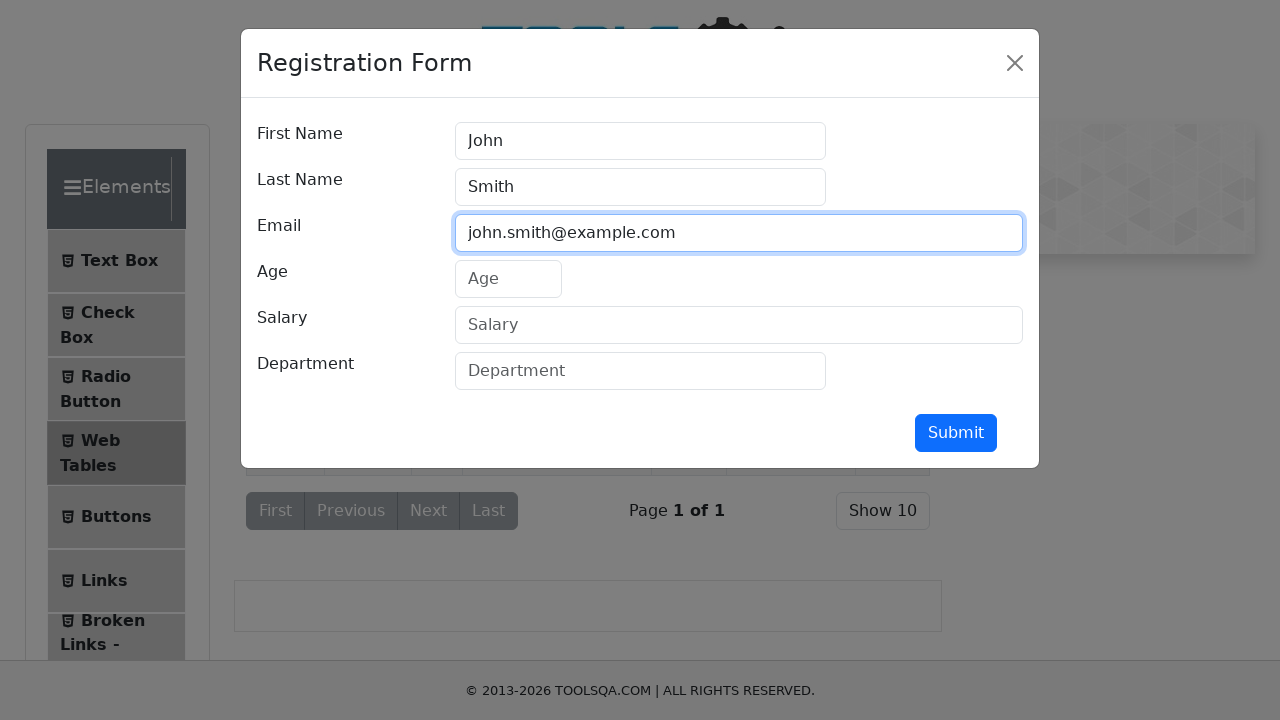

Filled age field with '28' on #age
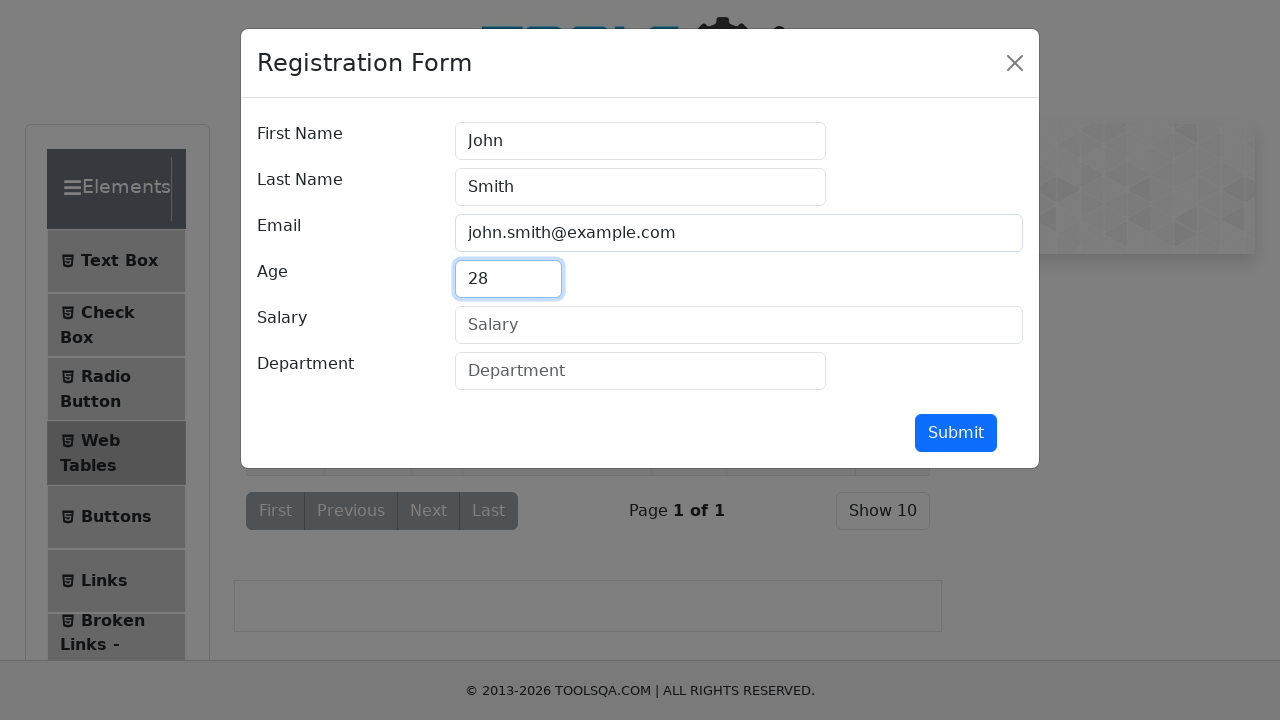

Filled salary field with '75000' on #salary
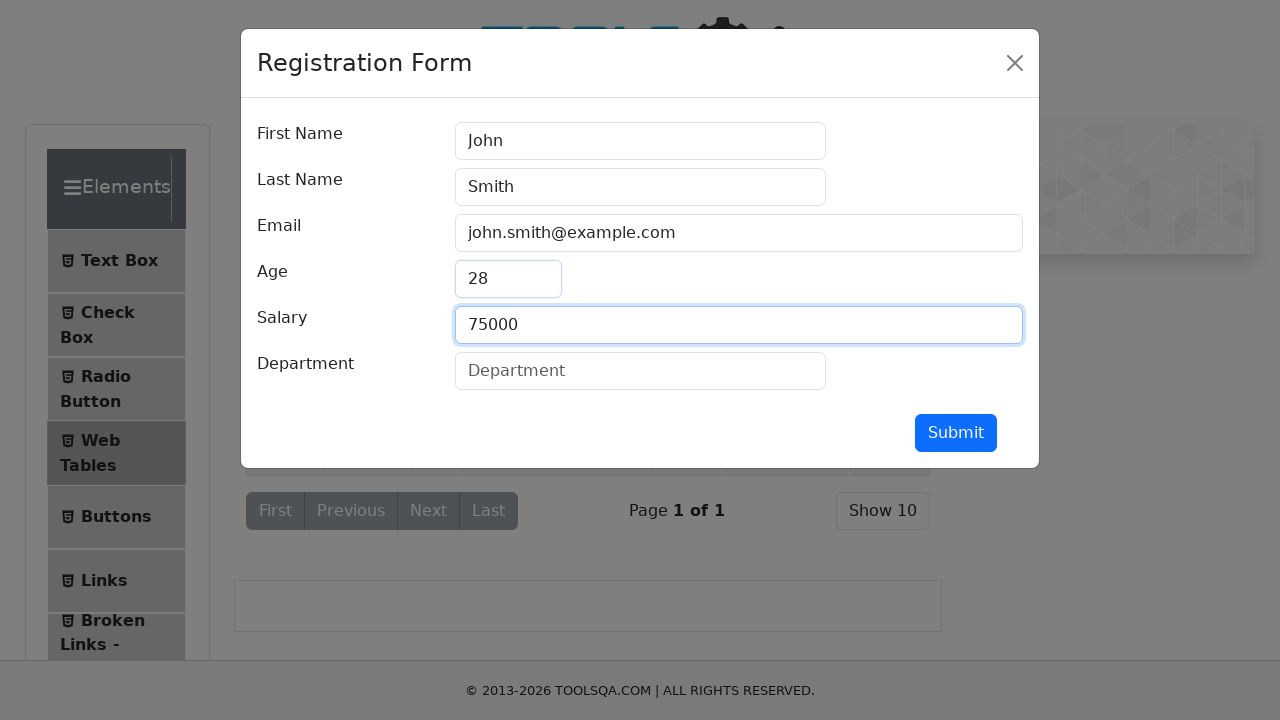

Filled department field with 'Engineering' on #department
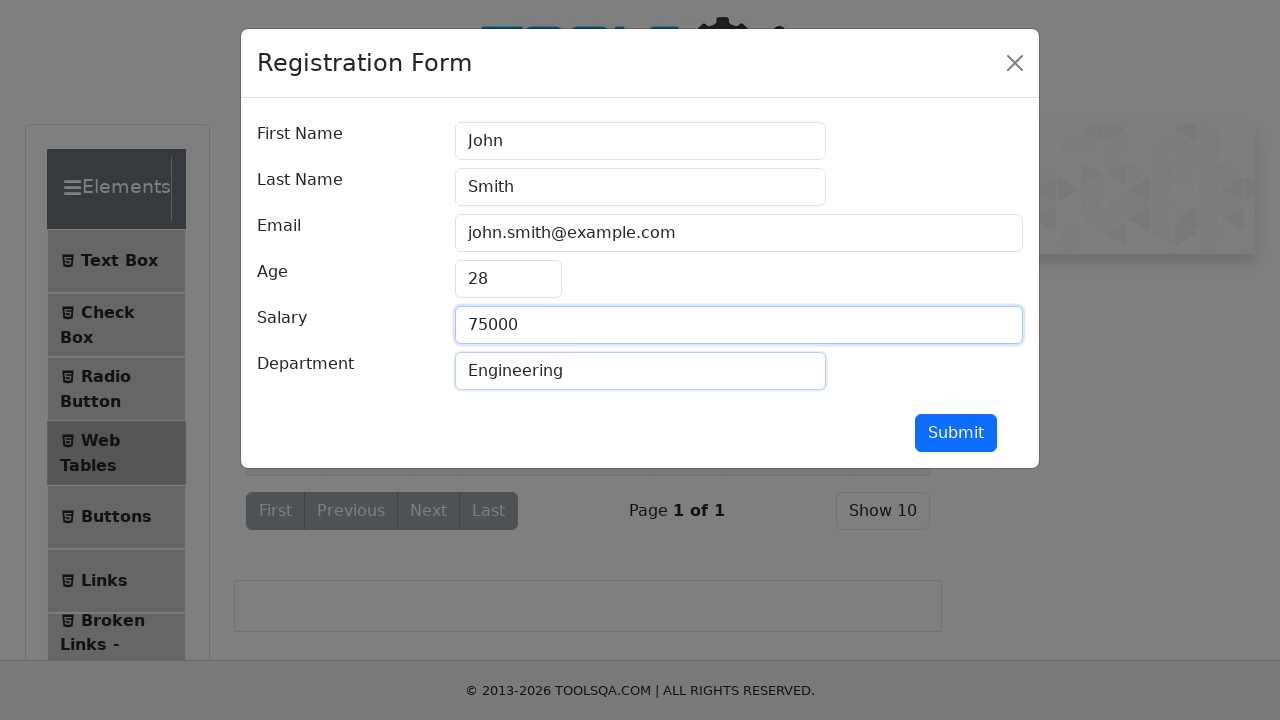

Clicked submit button to add new record at (956, 433) on #submit
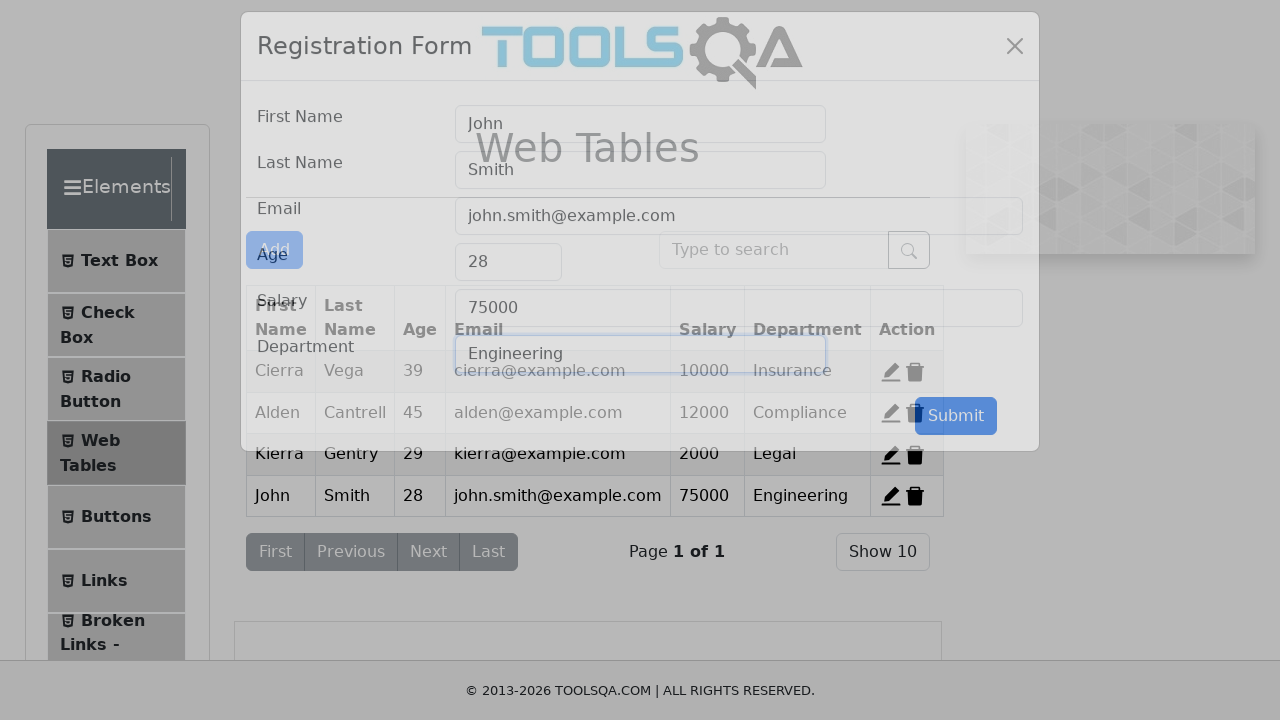

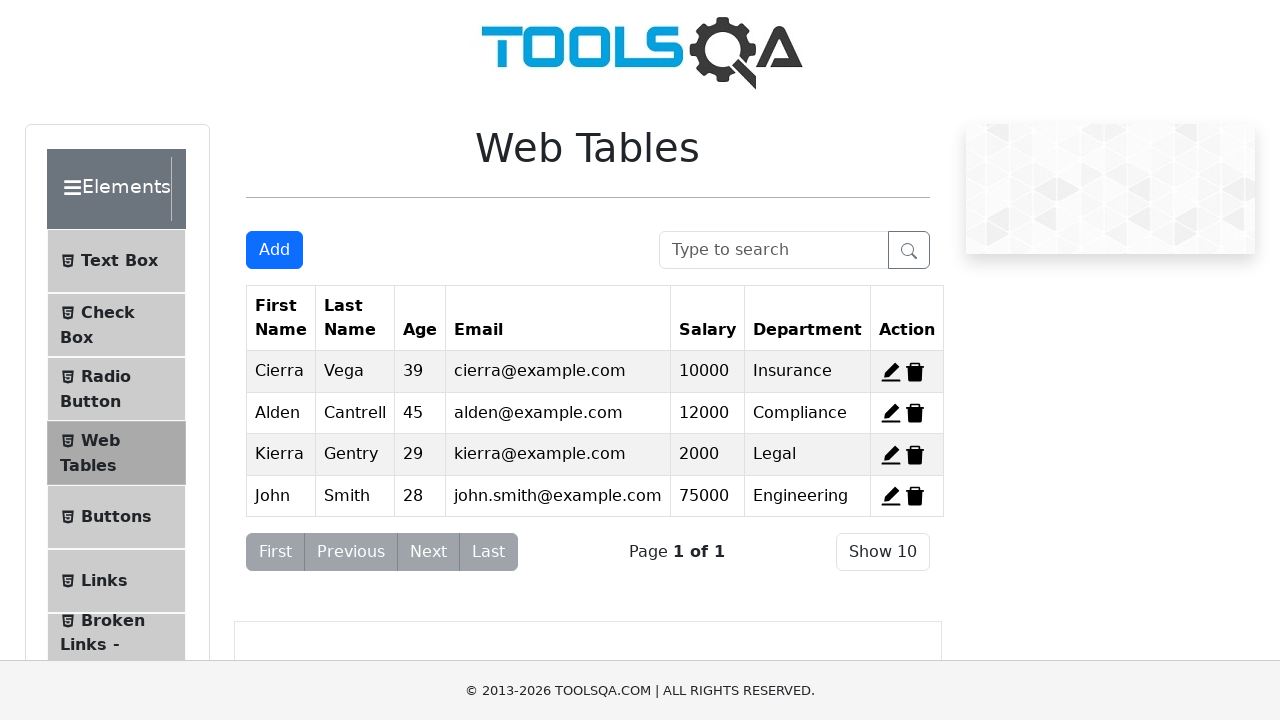